Tests navigation on the WinRAR Spanish website by clicking through menu links including Inicio (Home), Noticias (News), Premios (Awards), and Notas de prensa (Press Notes).

Starting URL: https://www.winrar.es/noticias/prensa

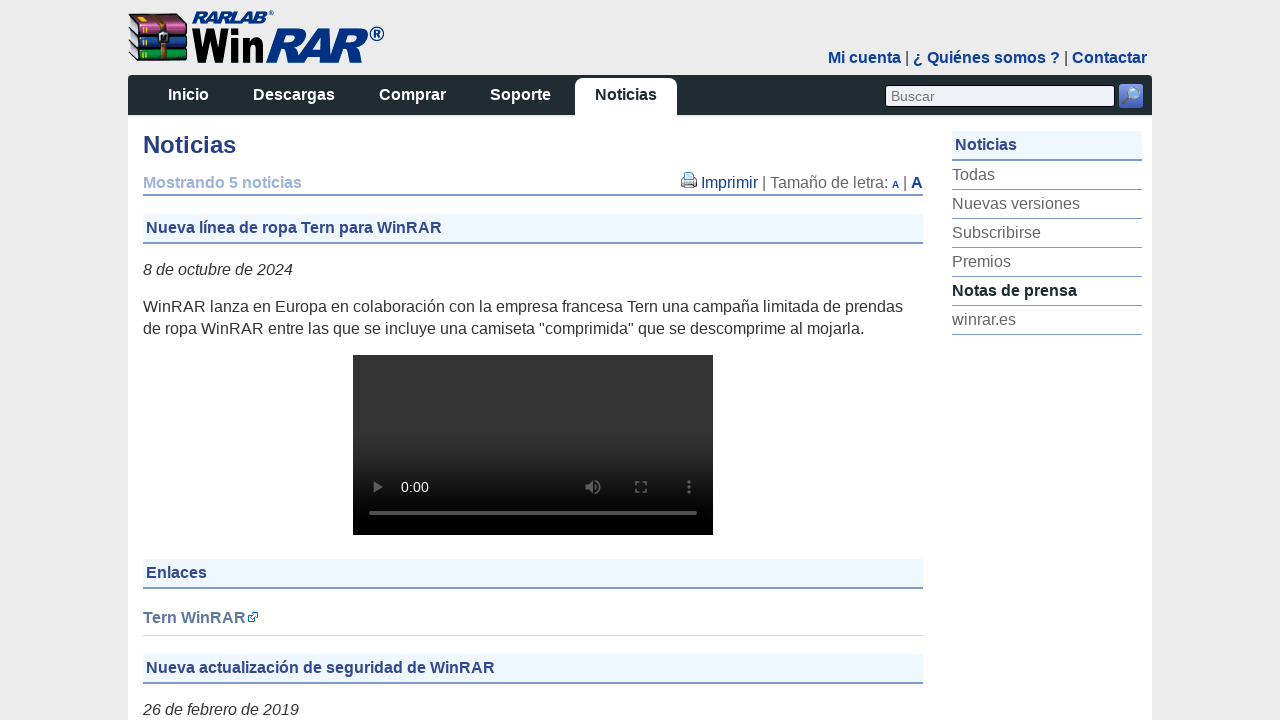

Clicked on 'Inicio' (Home) link in WinRAR Spanish website menu at (188, 96) on a:text('Inicio')
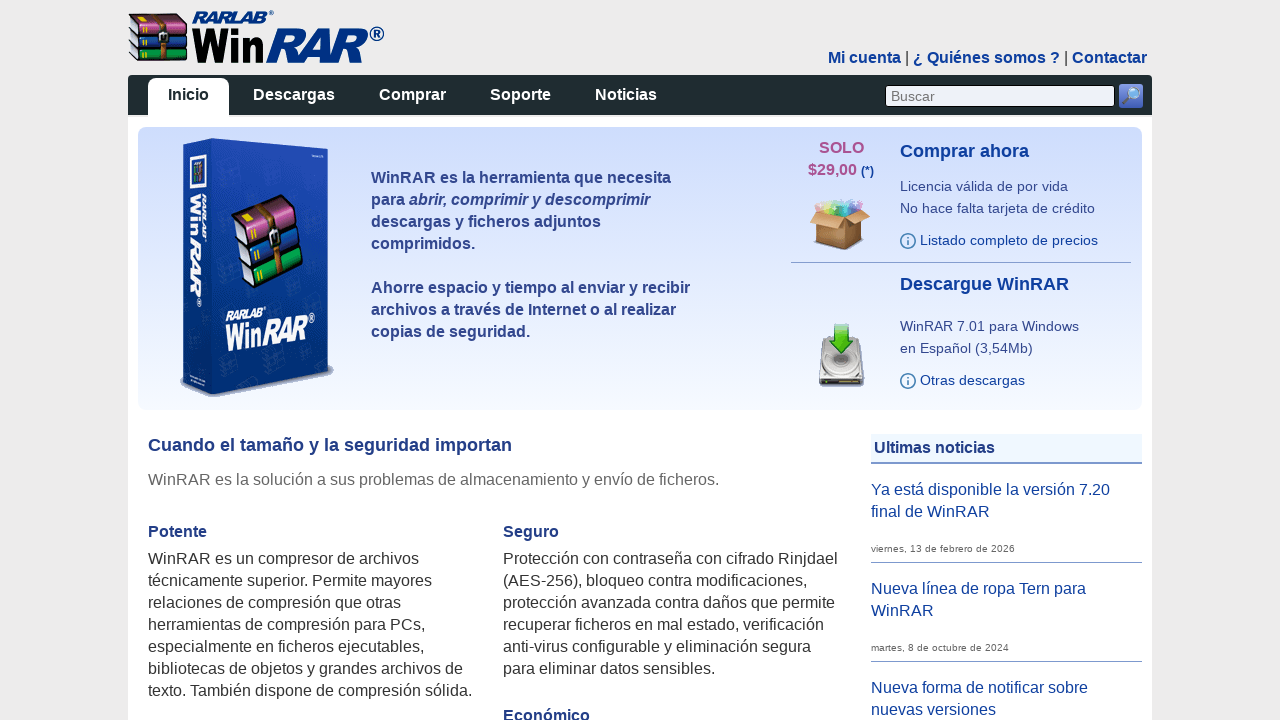

Clicked on 'Noticias' (News) link in menu at (626, 96) on a:text('Noticias')
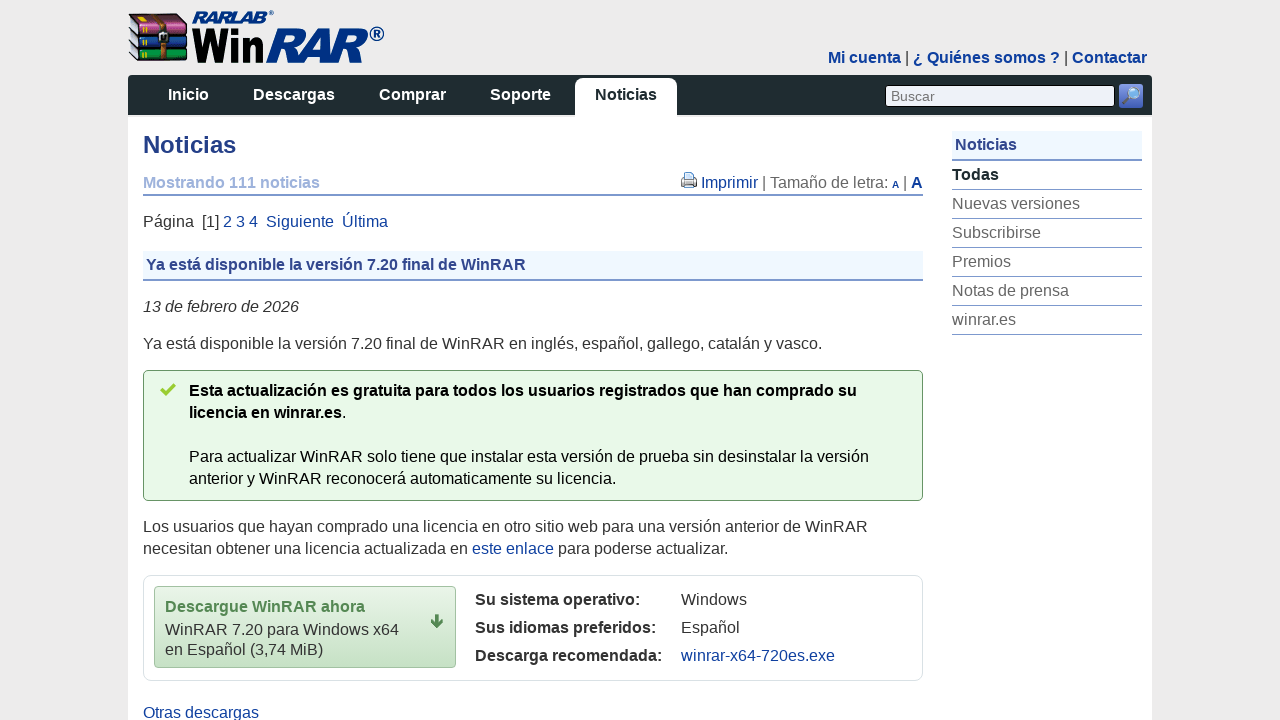

Clicked on 'Premios' (Awards) link in menu at (1047, 262) on a:text('Premios')
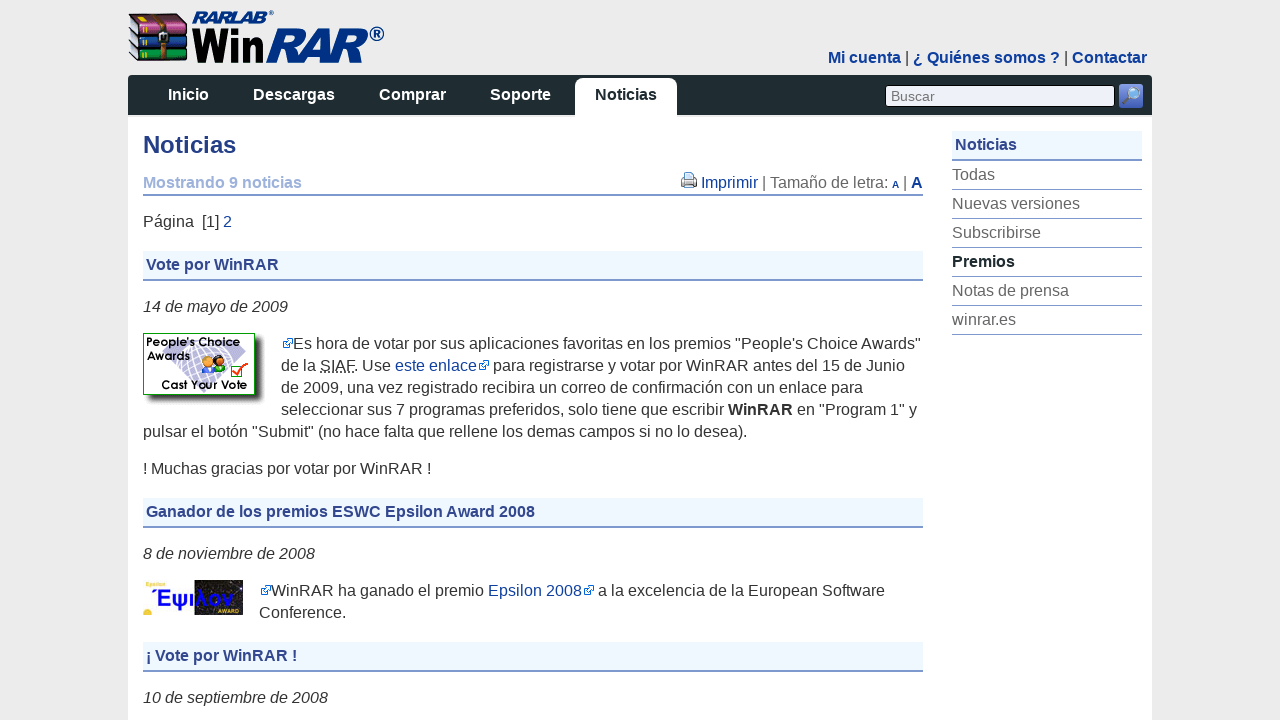

Clicked on 'Notas de prensa' (Press Notes) link in menu at (1047, 291) on a:text('Notas de prensa')
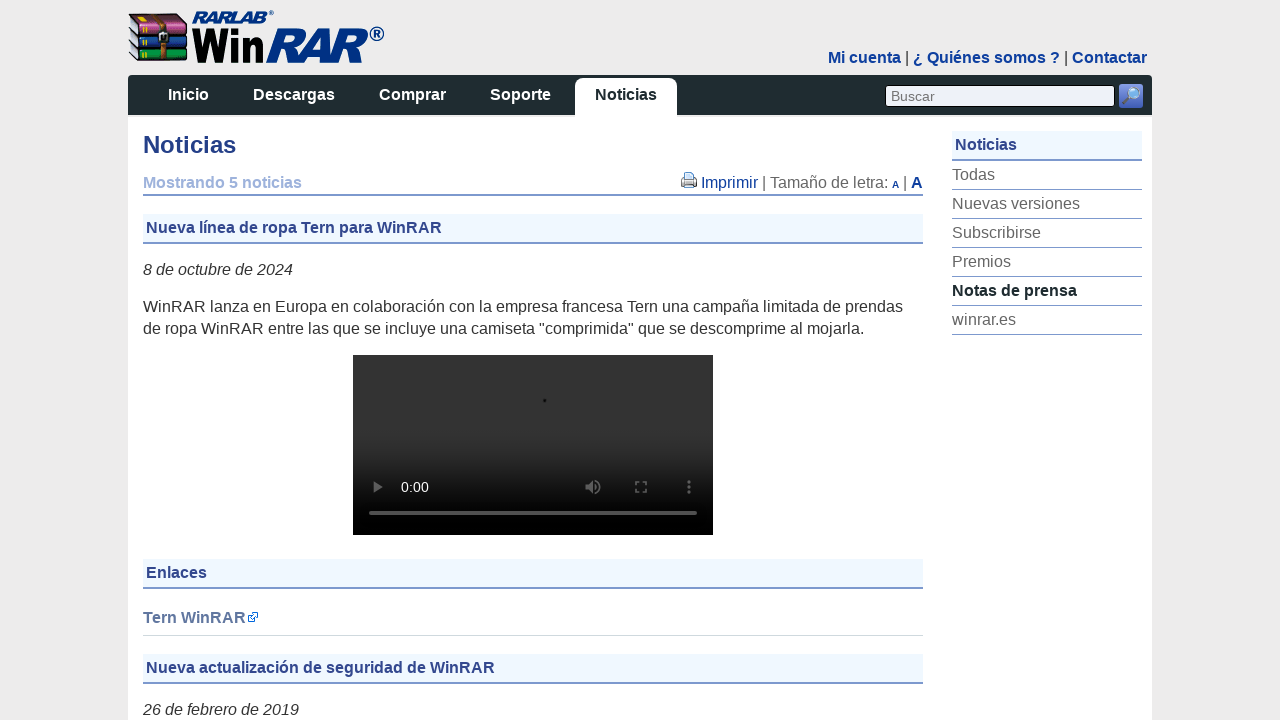

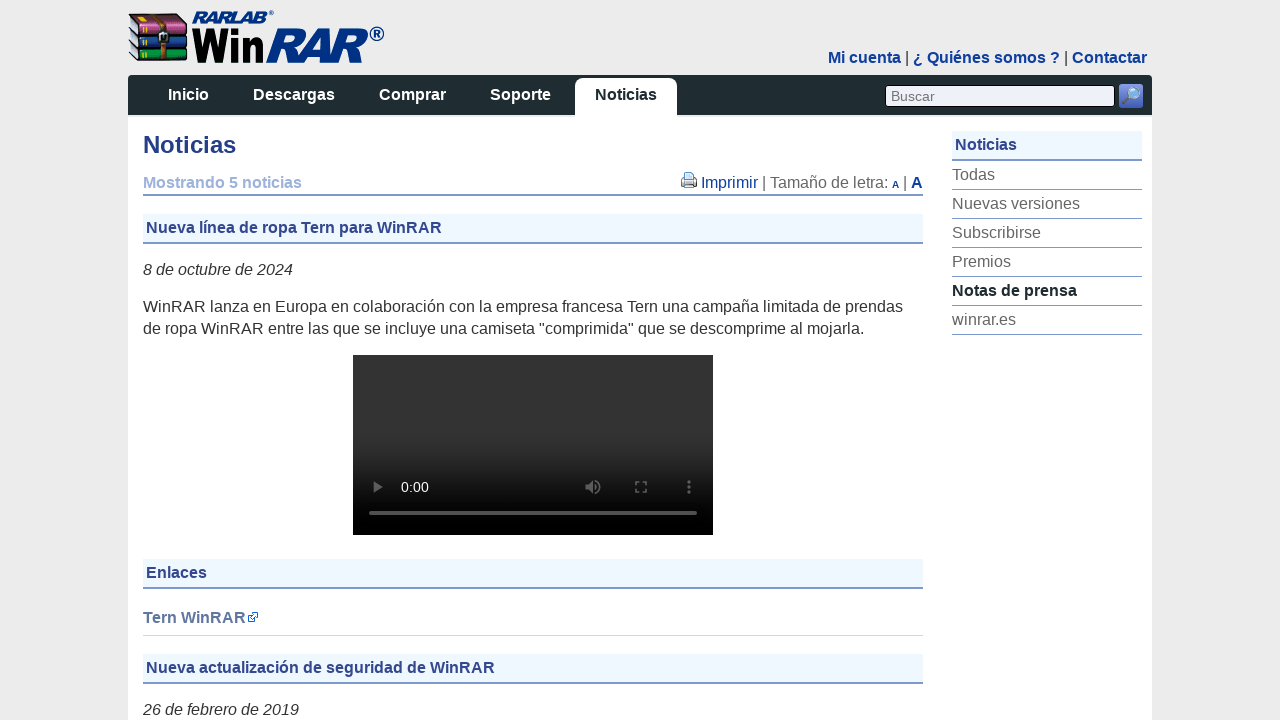